Tests that entered text is trimmed when editing a todo item

Starting URL: https://demo.playwright.dev/todomvc

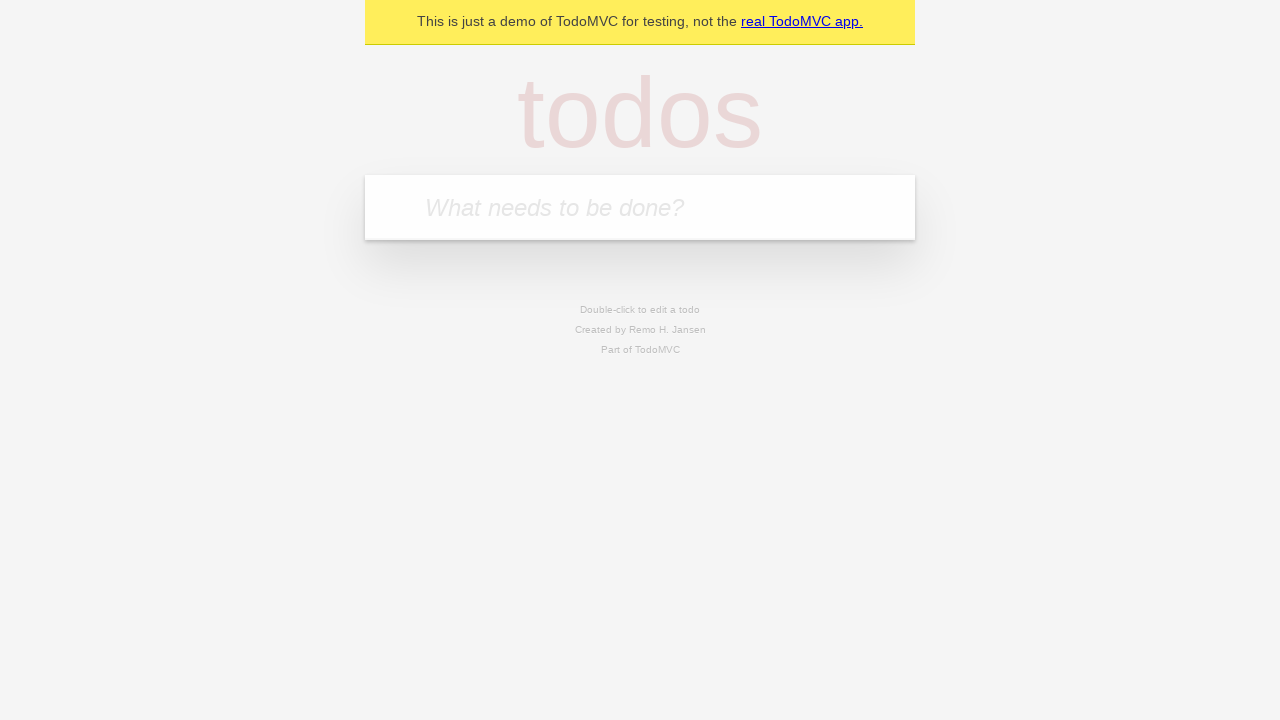

Navigated to TodoMVC demo application
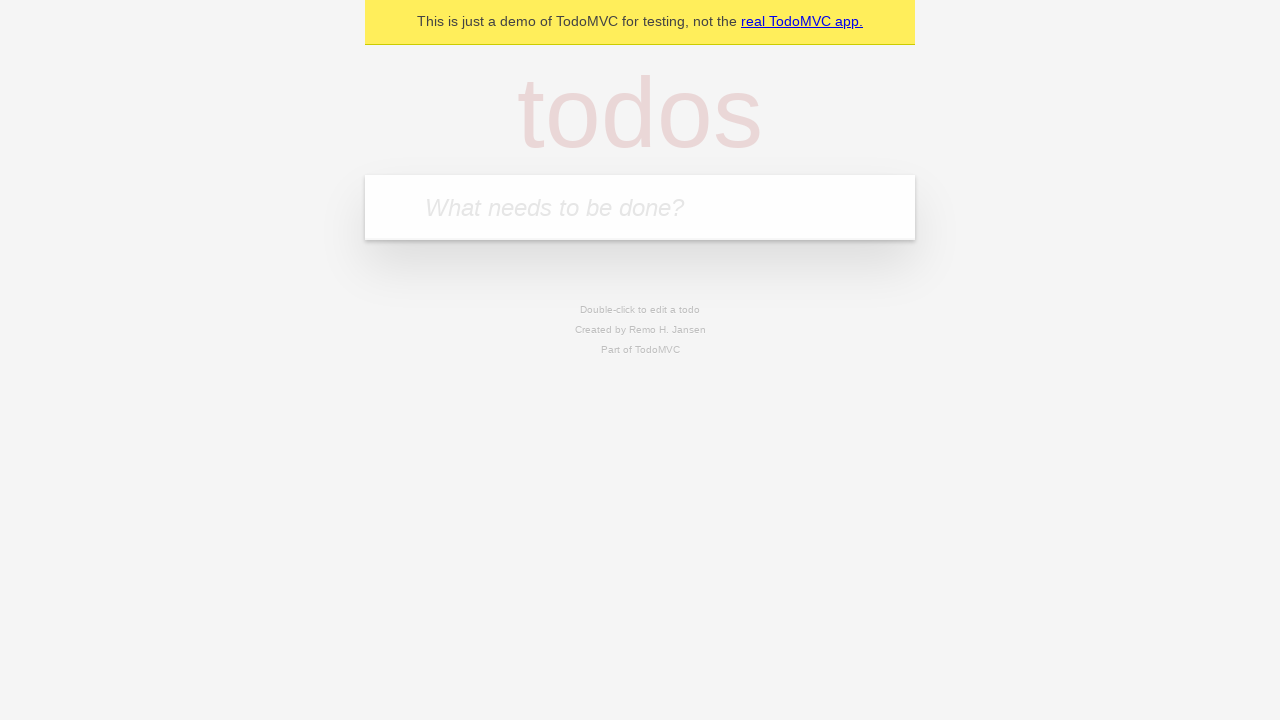

Located the new todo input field
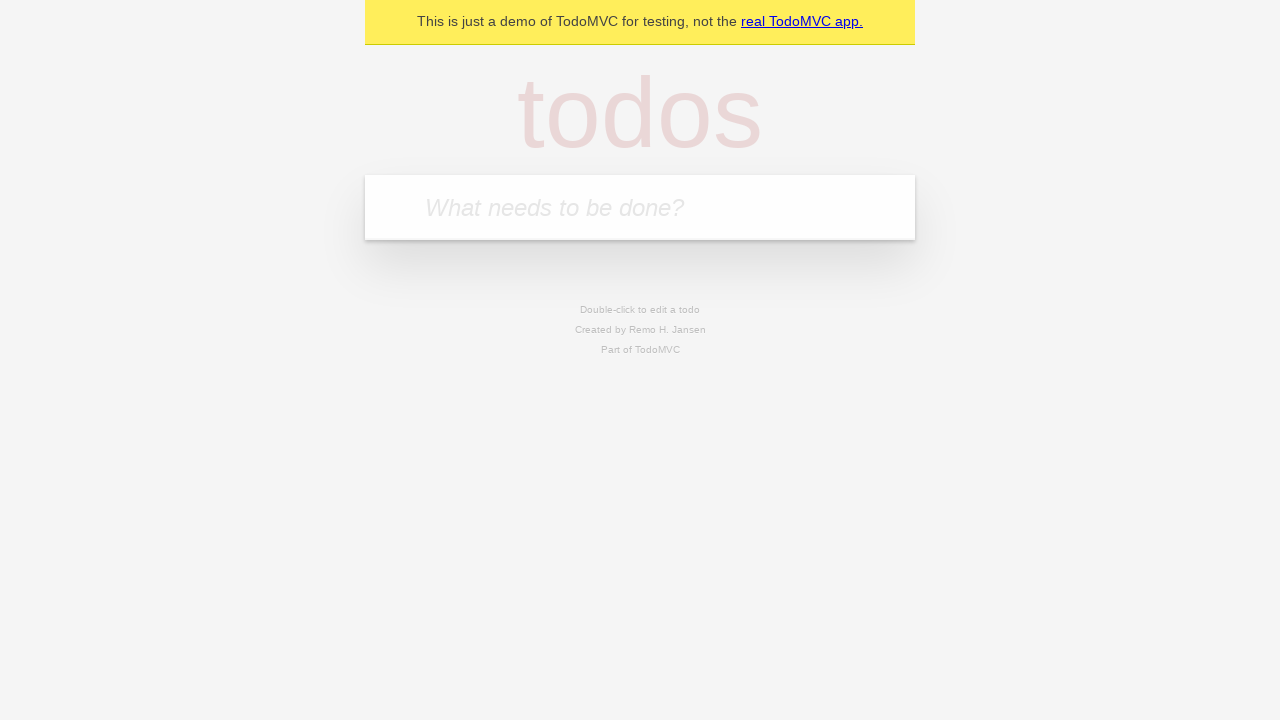

Filled new todo input with 'buy some cheese' on internal:attr=[placeholder="What needs to be done?"i]
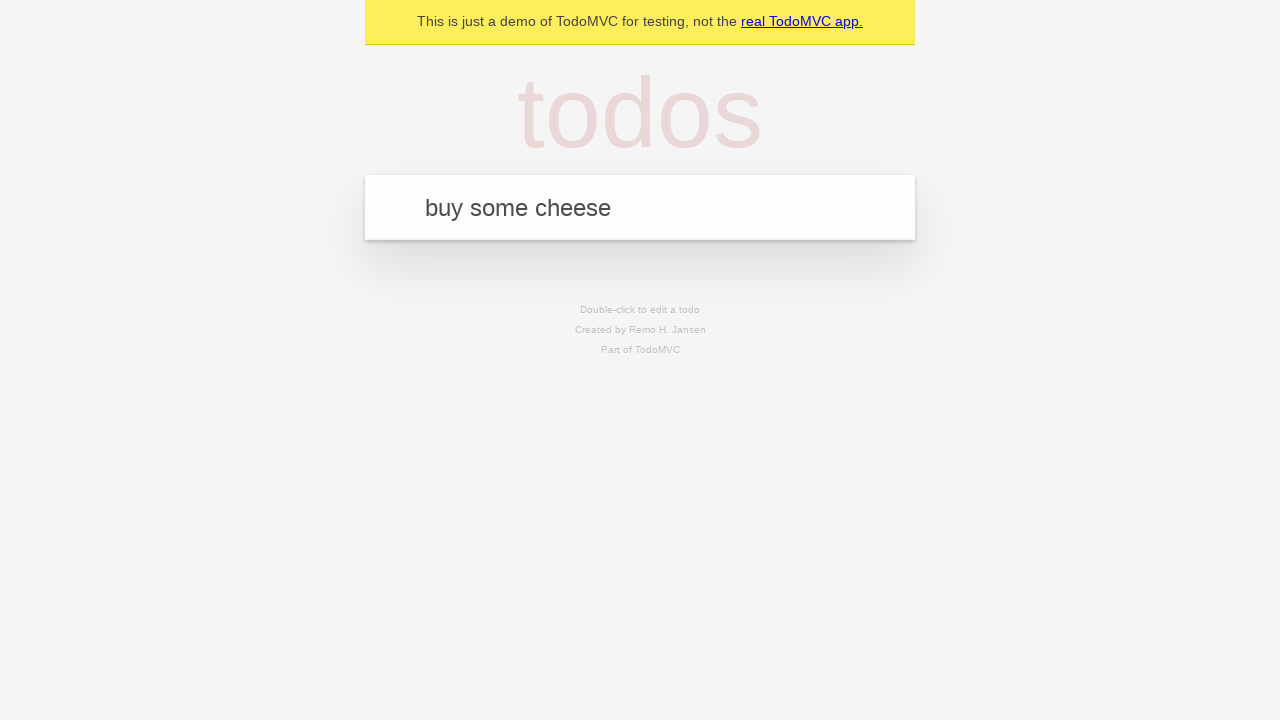

Pressed Enter to create todo 'buy some cheese' on internal:attr=[placeholder="What needs to be done?"i]
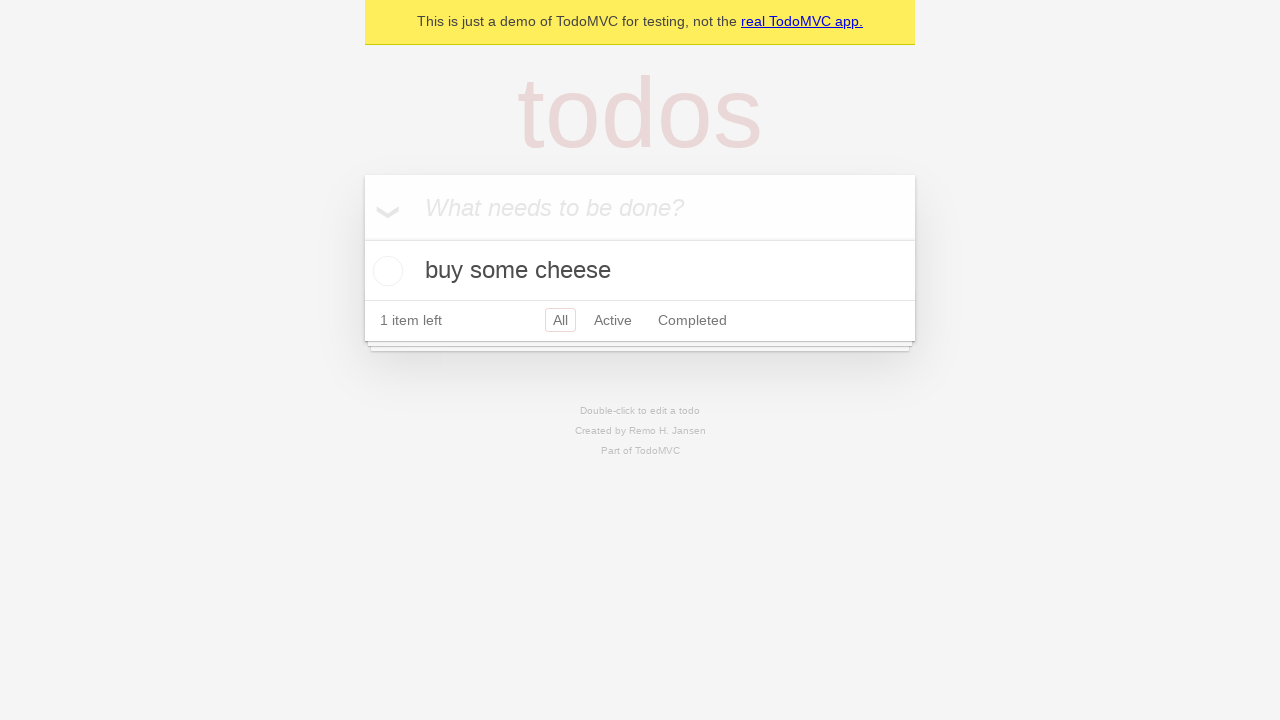

Filled new todo input with 'feed the cat' on internal:attr=[placeholder="What needs to be done?"i]
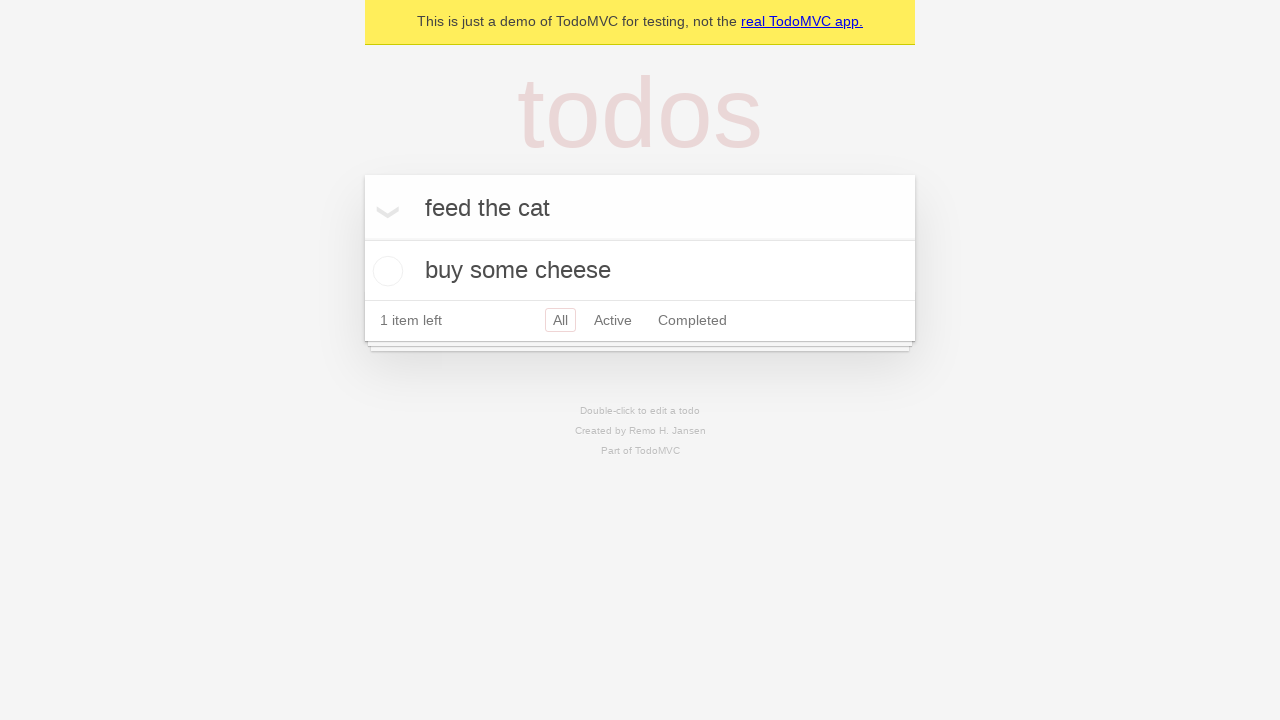

Pressed Enter to create todo 'feed the cat' on internal:attr=[placeholder="What needs to be done?"i]
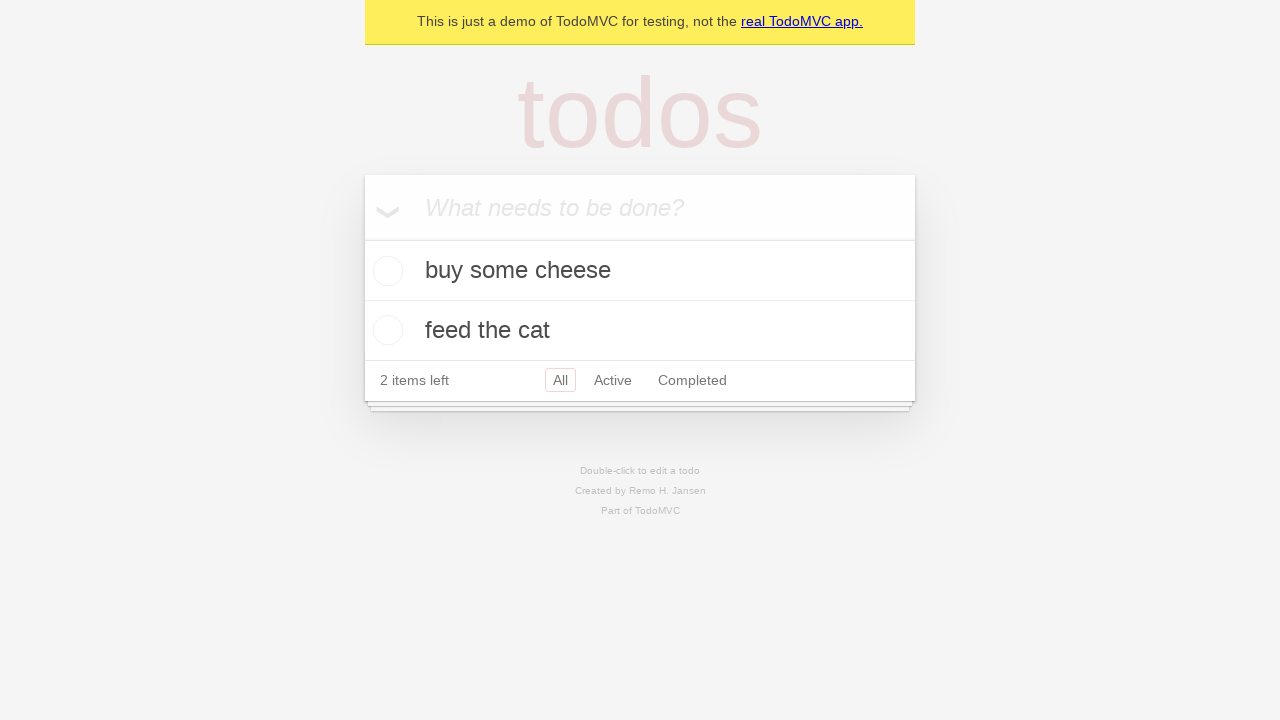

Filled new todo input with 'book a doctors appointment' on internal:attr=[placeholder="What needs to be done?"i]
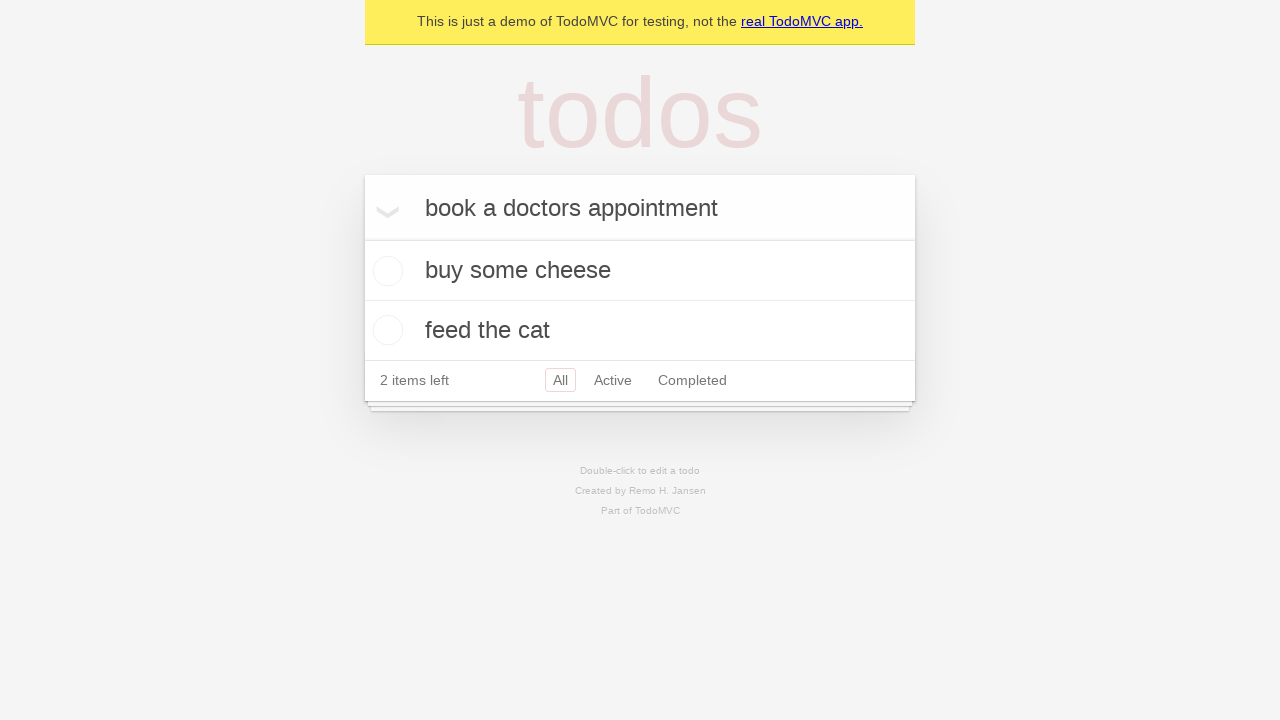

Pressed Enter to create todo 'book a doctors appointment' on internal:attr=[placeholder="What needs to be done?"i]
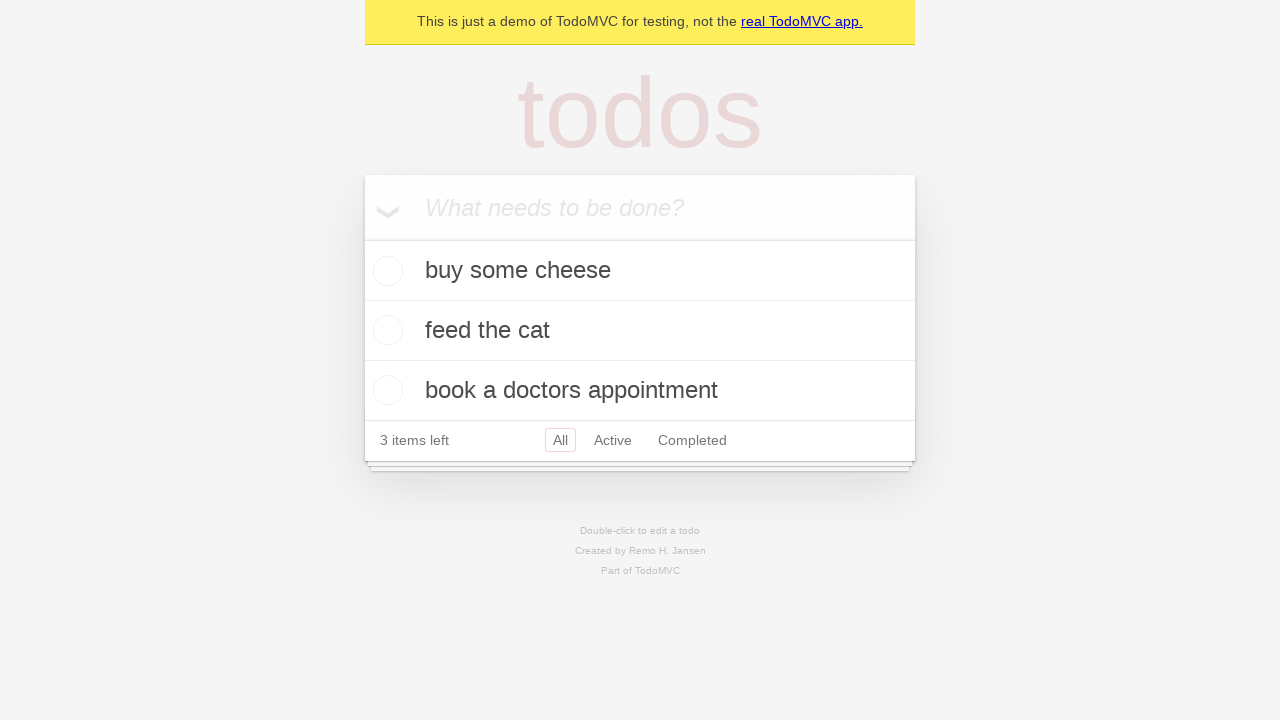

Located all todo items
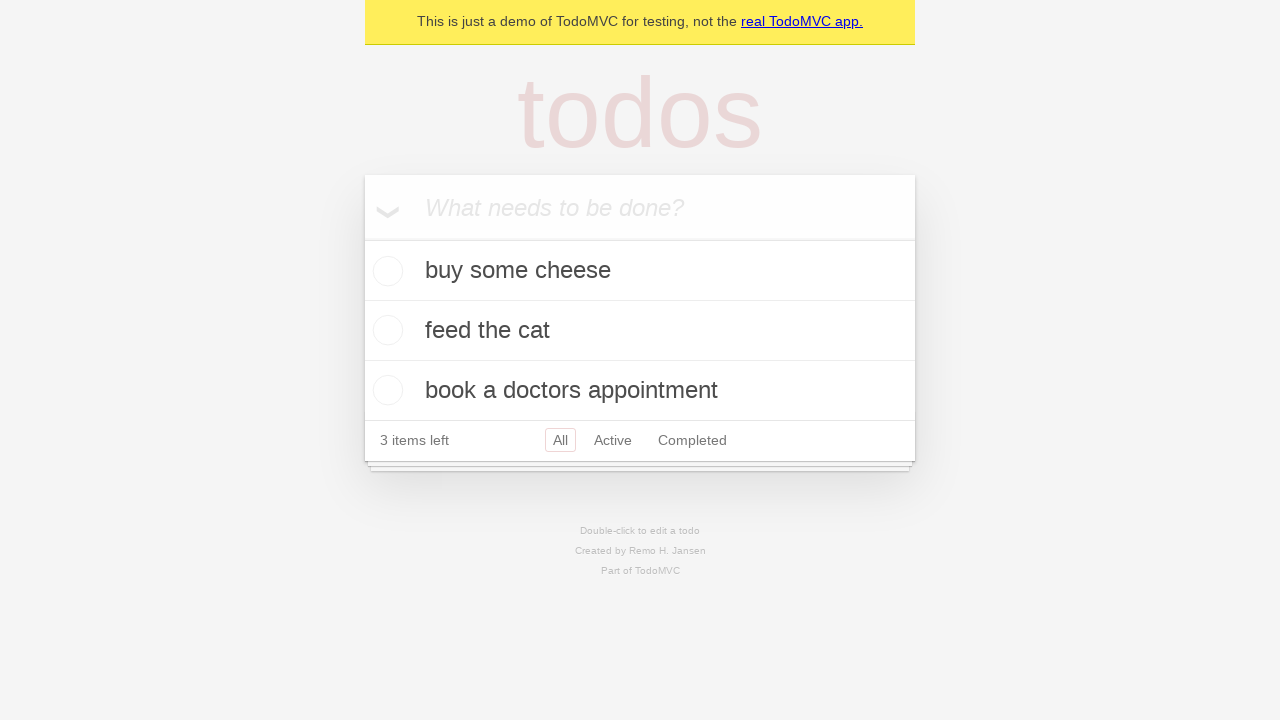

Double-clicked second todo item to enter edit mode at (640, 331) on internal:testid=[data-testid="todo-item"s] >> nth=1
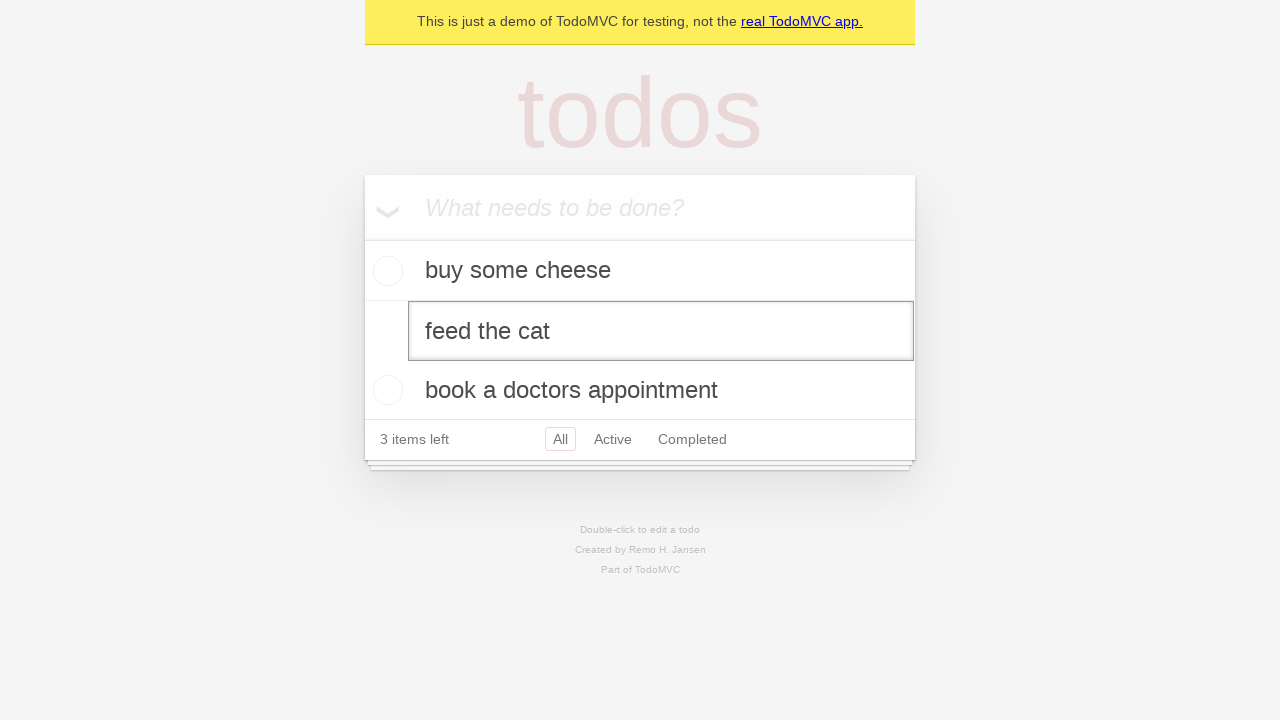

Filled edit textbox with '    buy some sausages    ' (with leading/trailing whitespace) on internal:testid=[data-testid="todo-item"s] >> nth=1 >> internal:role=textbox[nam
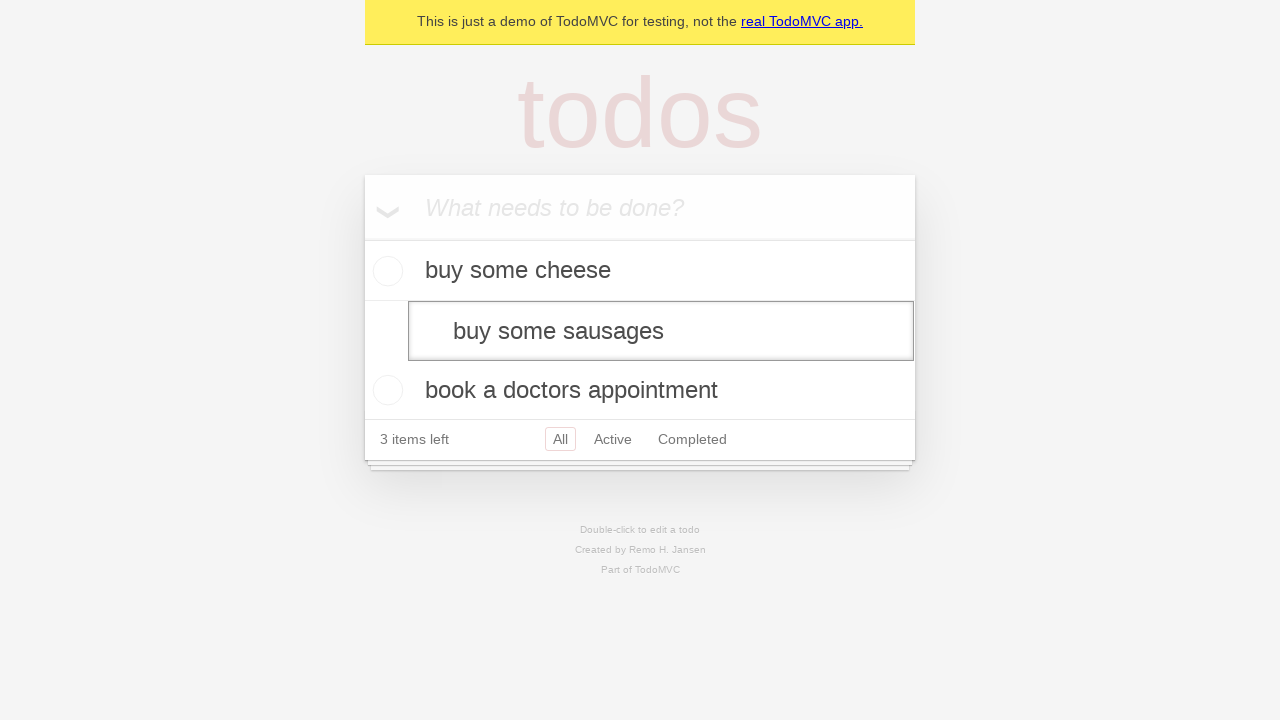

Pressed Enter to confirm edit and save trimmed text on internal:testid=[data-testid="todo-item"s] >> nth=1 >> internal:role=textbox[nam
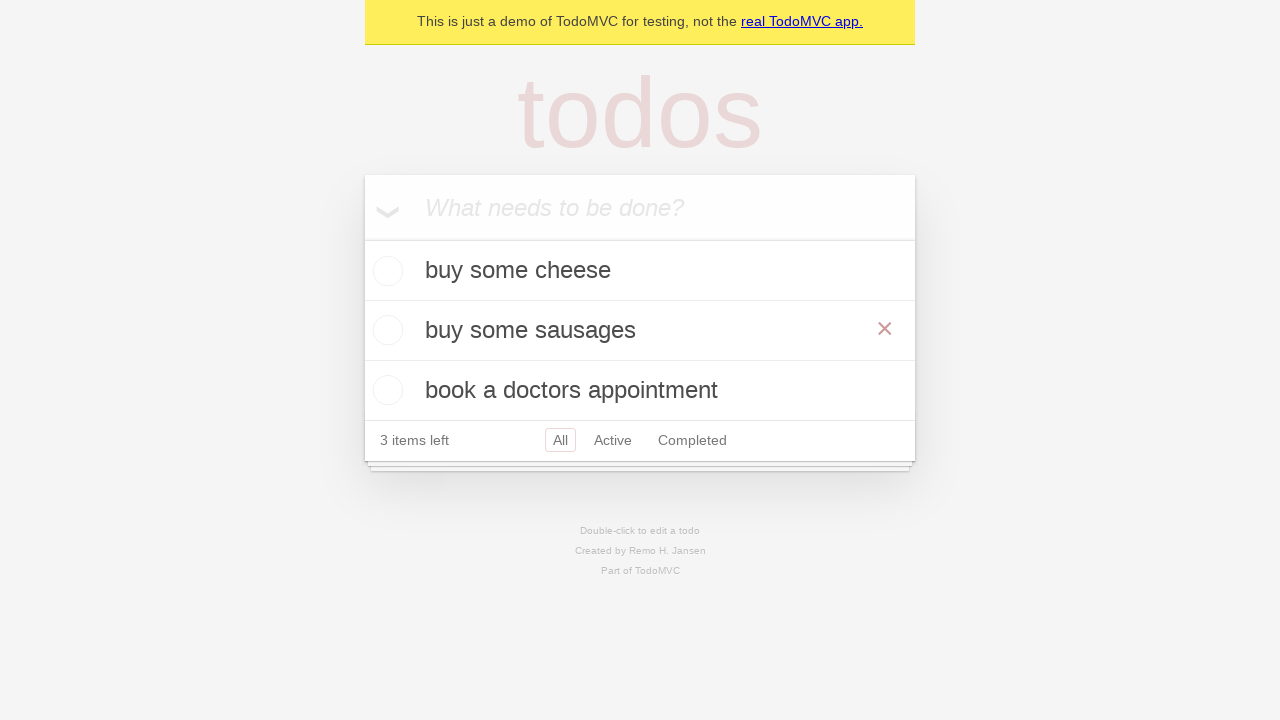

Verified that all todo items display correct text with whitespace trimmed
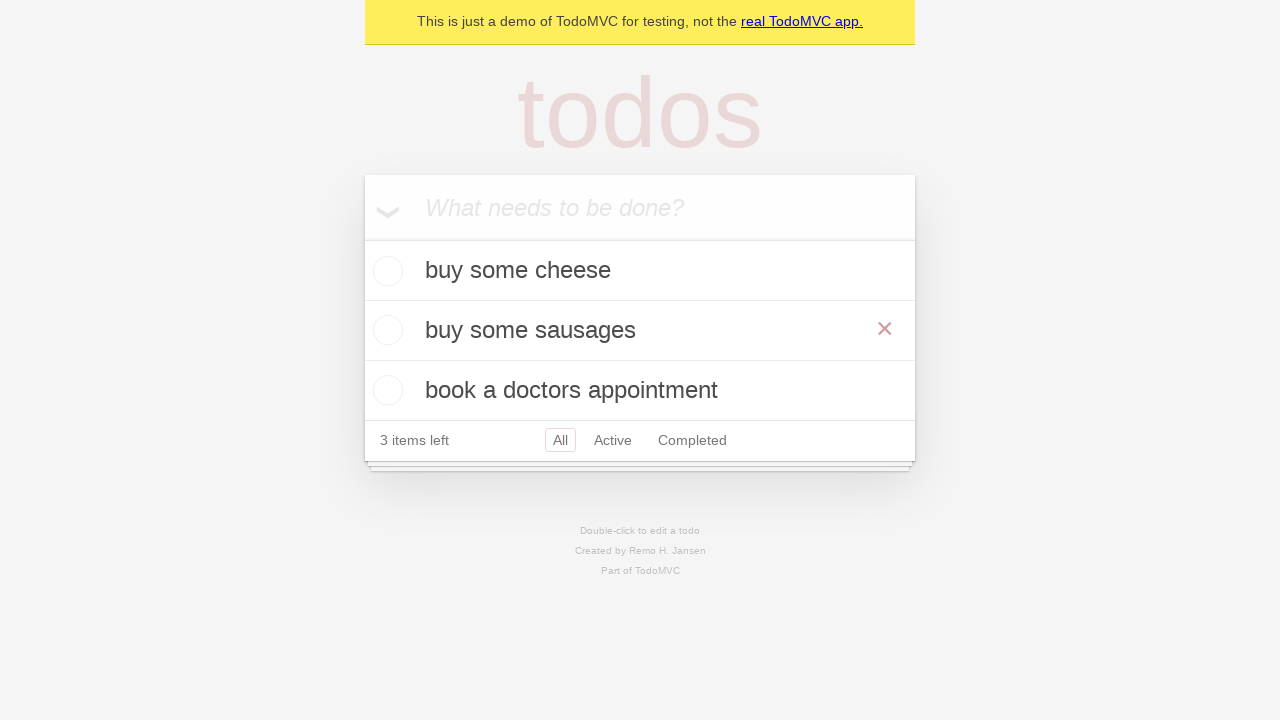

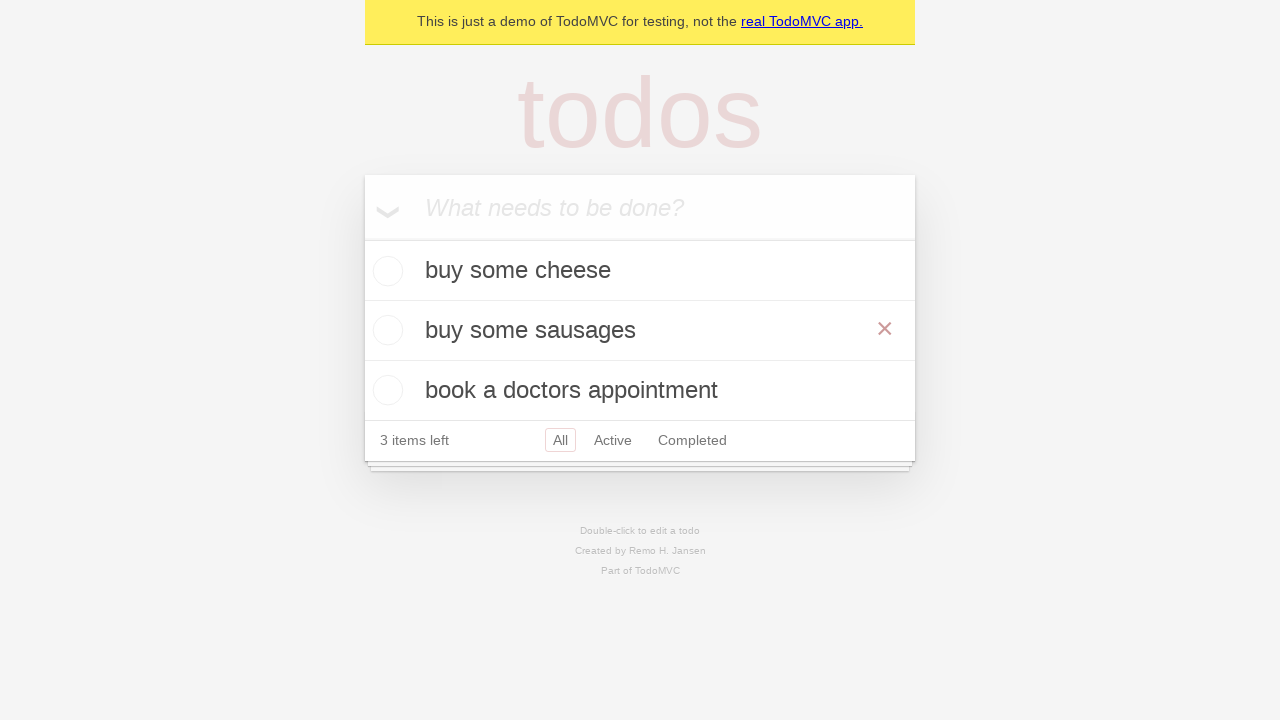